Tests the DemoQA practice form by filling in all fields including name, email, gender, phone, date of birth, subjects, hobbies, address, and state/city dropdowns, then submits and verifies the confirmation modal.

Starting URL: https://demoqa.com/automation-practice-form

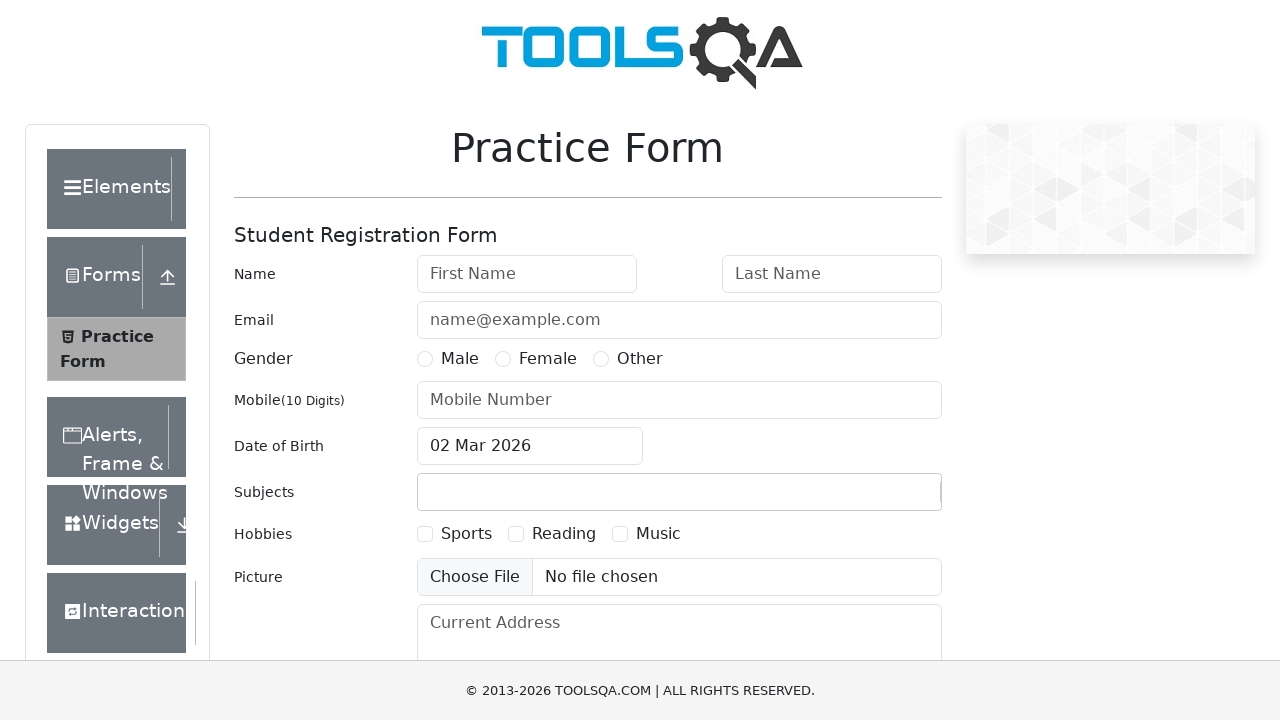

Filled first name field with 'Odtapkow' on input#firstName
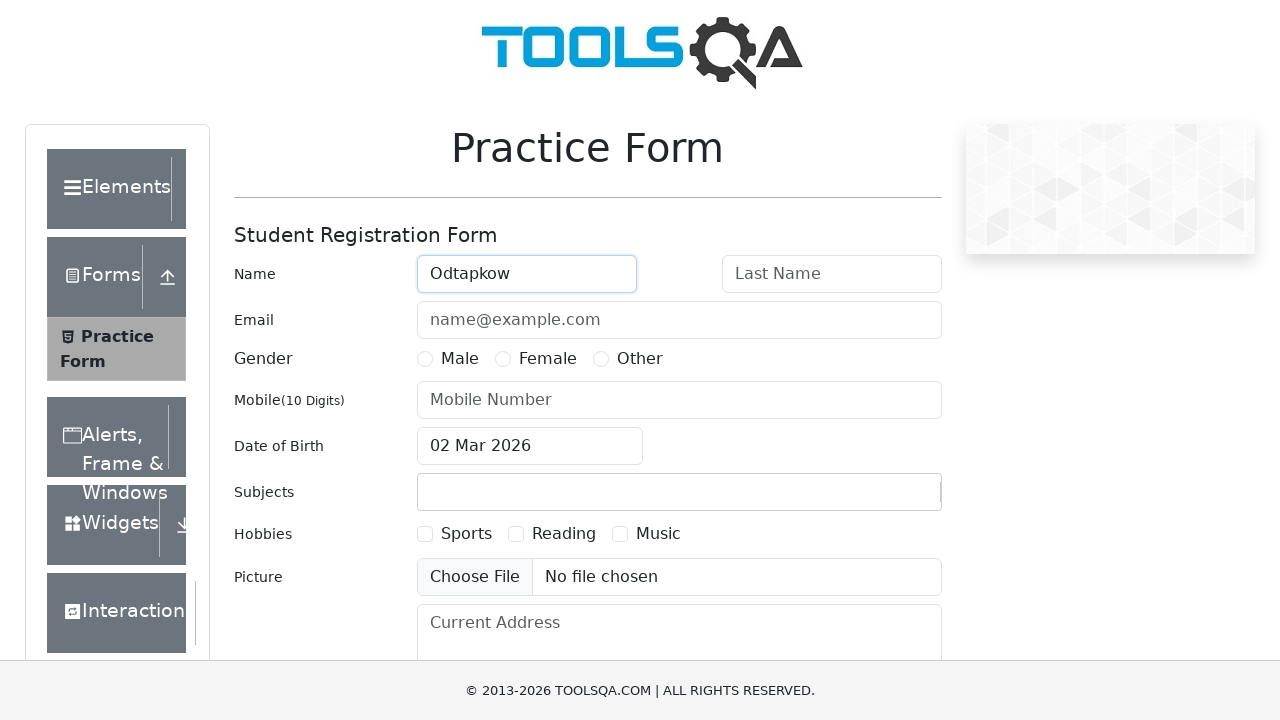

Filled last name field with 'Wccqdxklt' on input#lastName
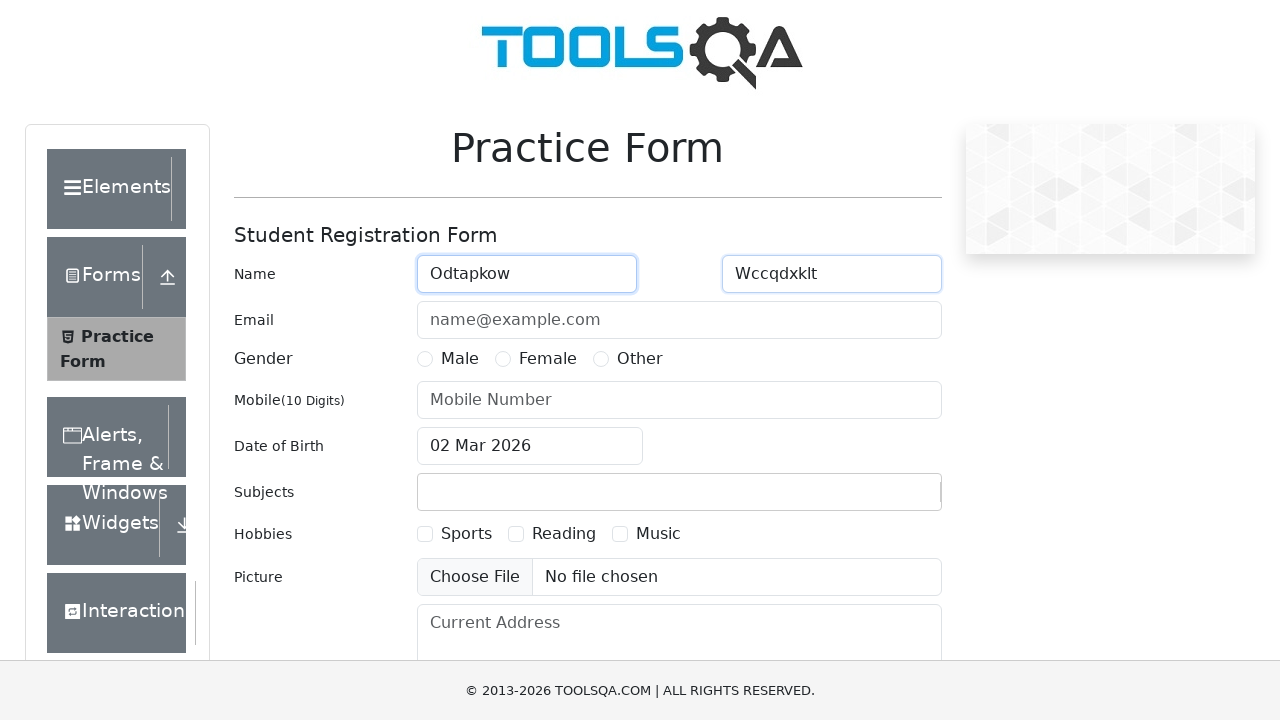

Filled email field with 'bzeakwl@zkyqpp.com' on input#userEmail
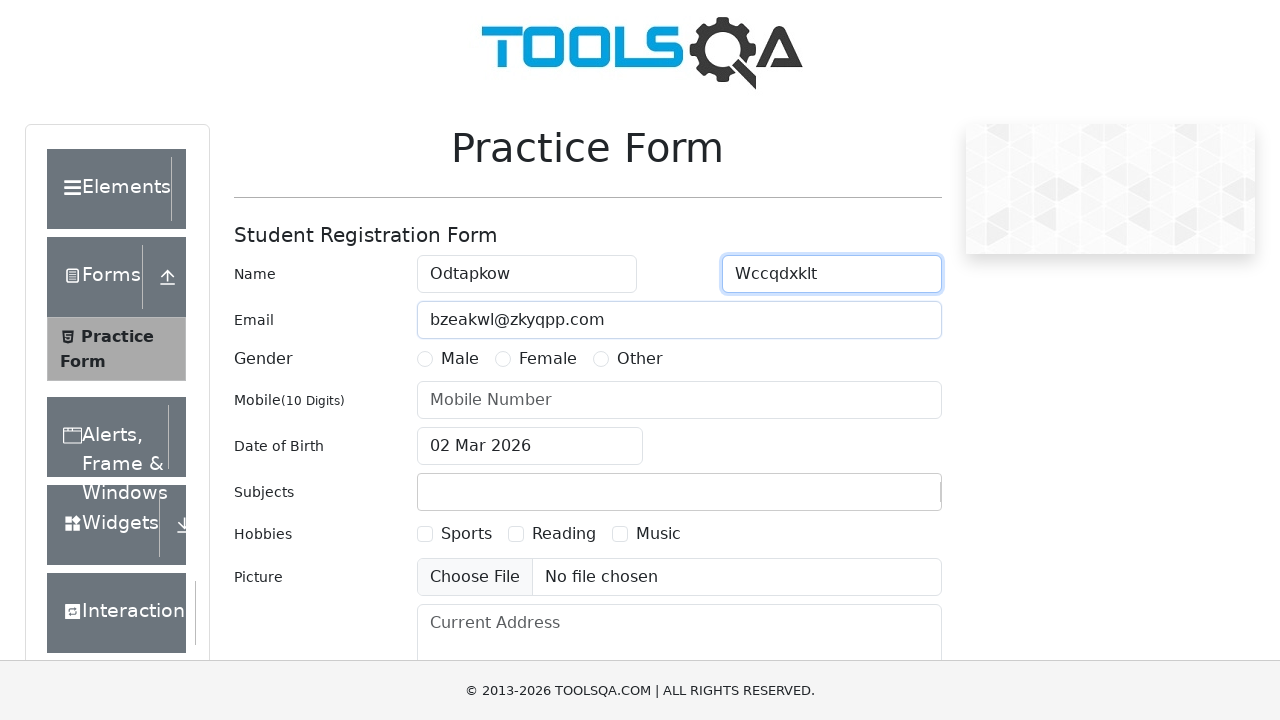

Selected gender option 'Female' at (548, 359) on //input[@name='gender' and @value='Female']/following-sibling::label
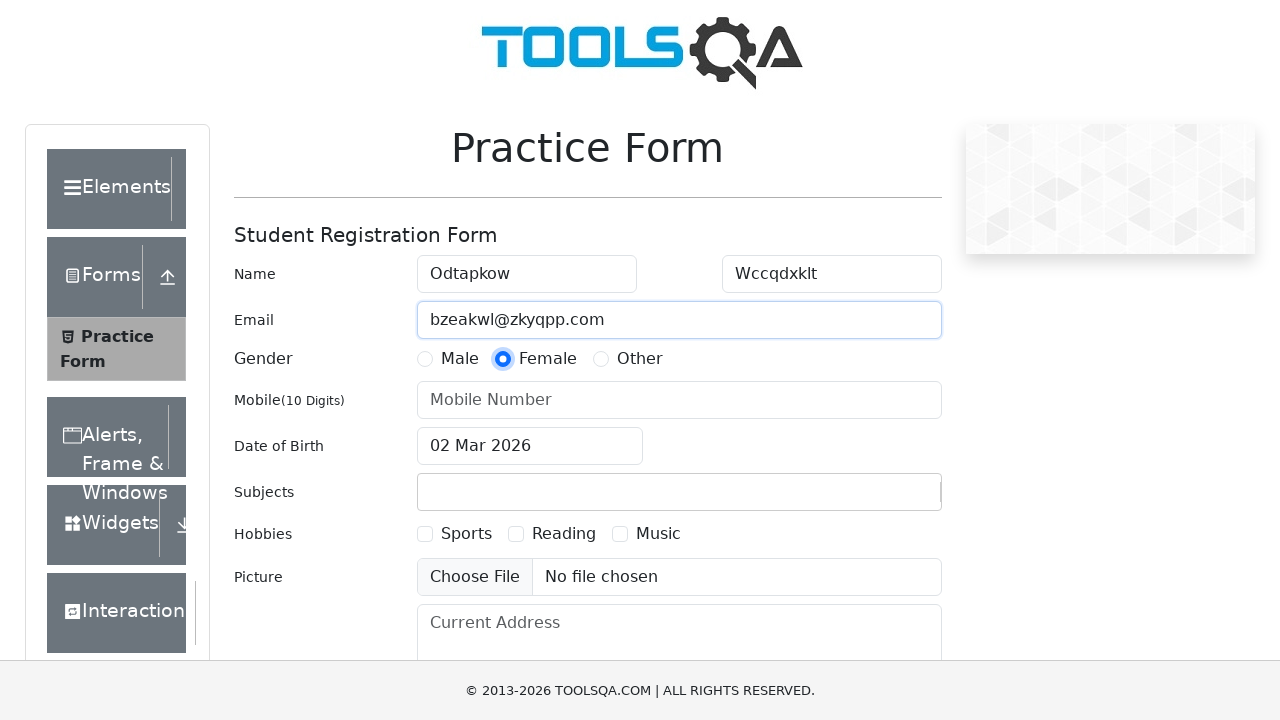

Filled mobile number field with '9078047388' on input#userNumber
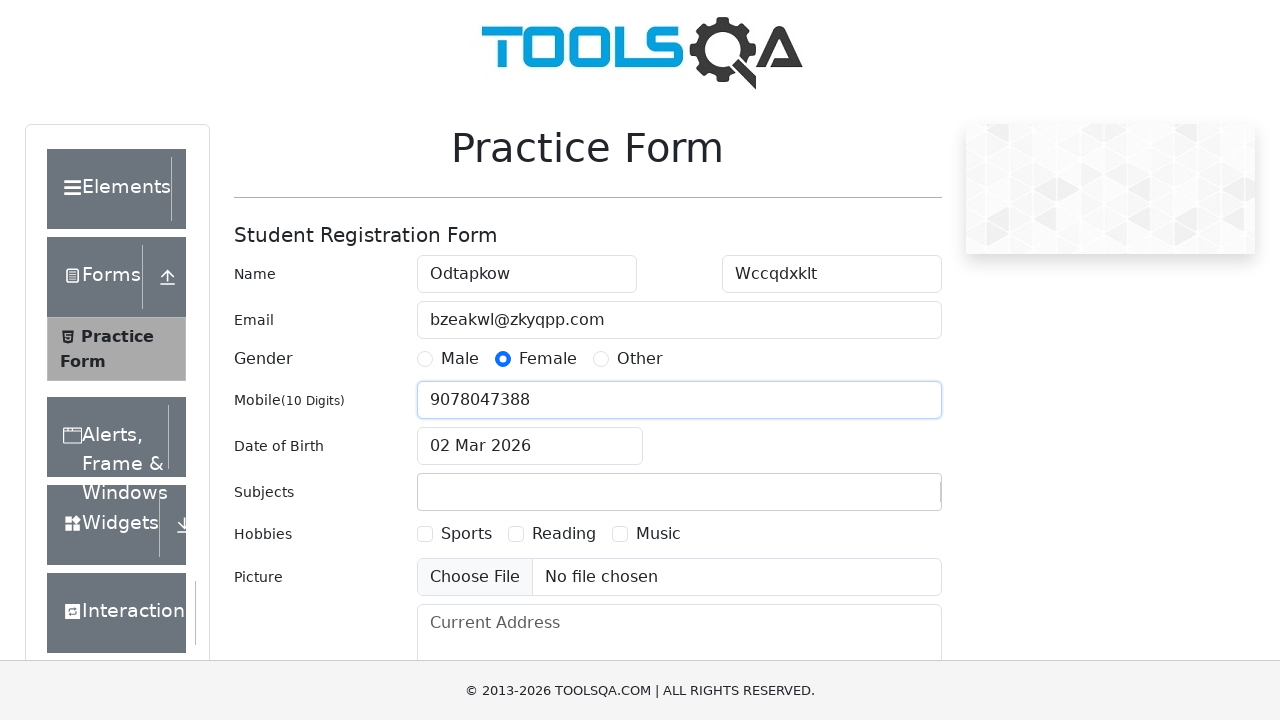

Opened date of birth picker at (530, 446) on input#dateOfBirthInput
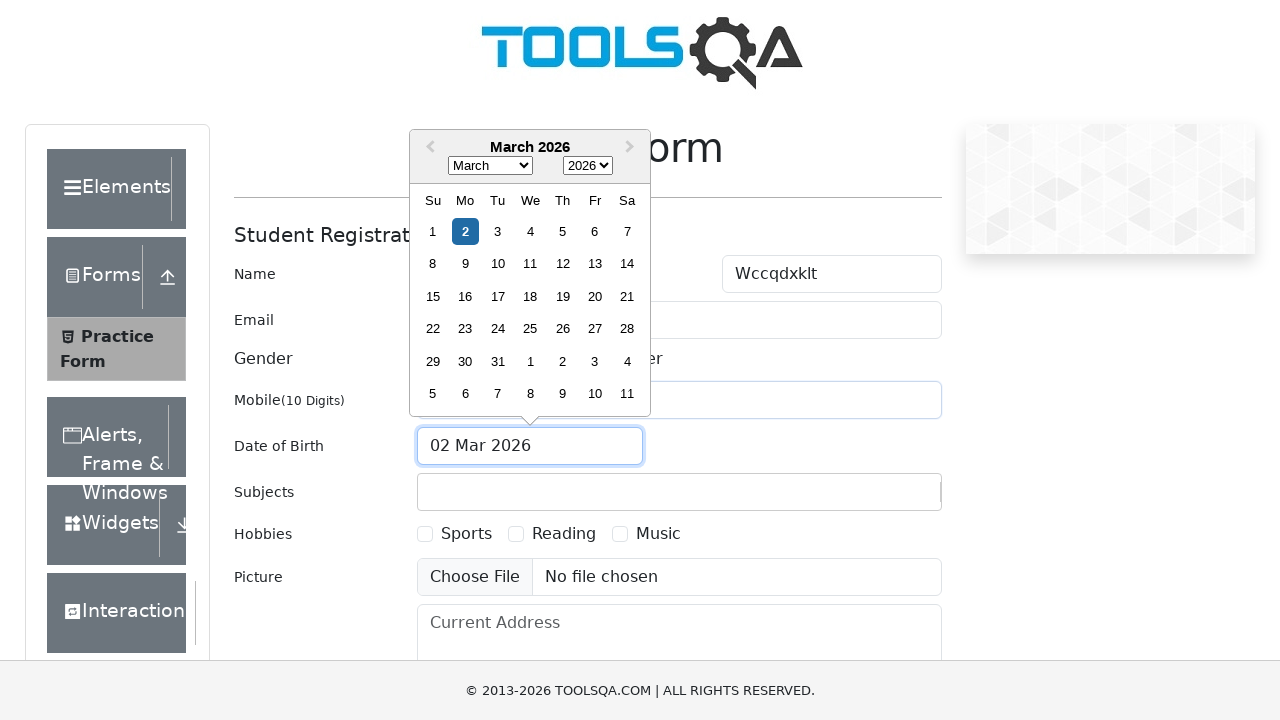

Selected birth month 'June' on select.react-datepicker__month-select
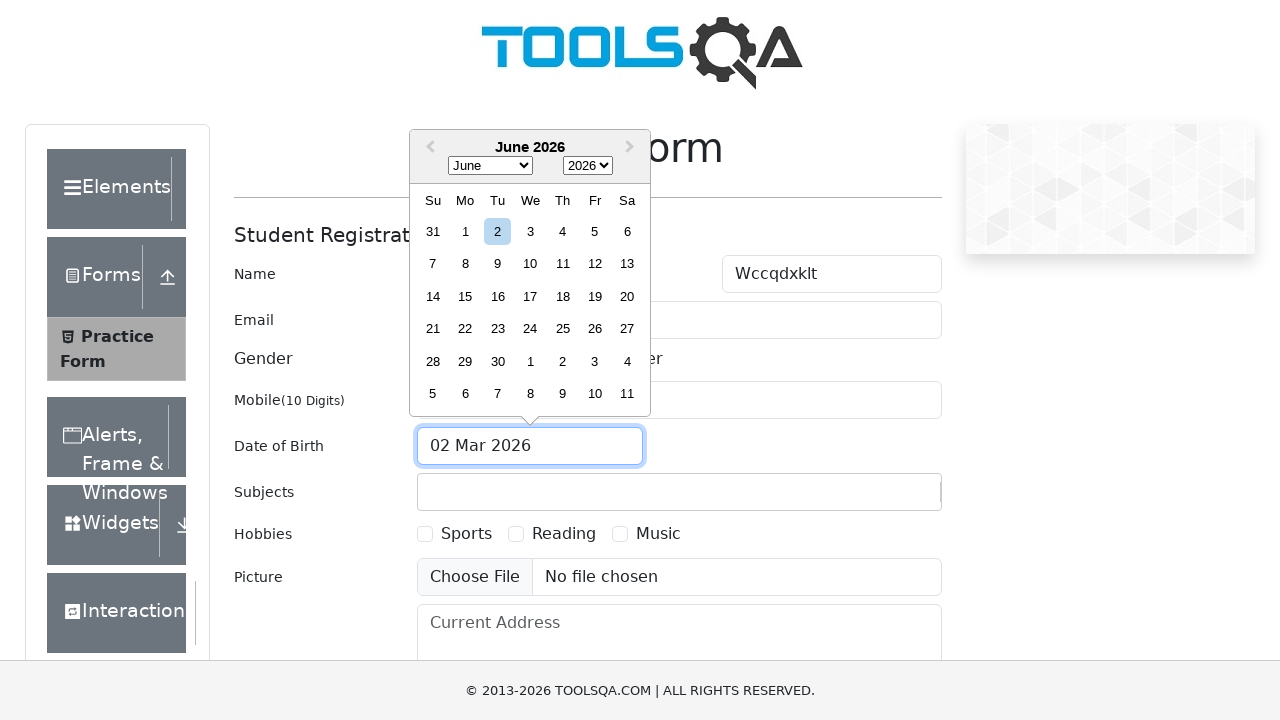

Selected birth year '1990' on select.react-datepicker__year-select
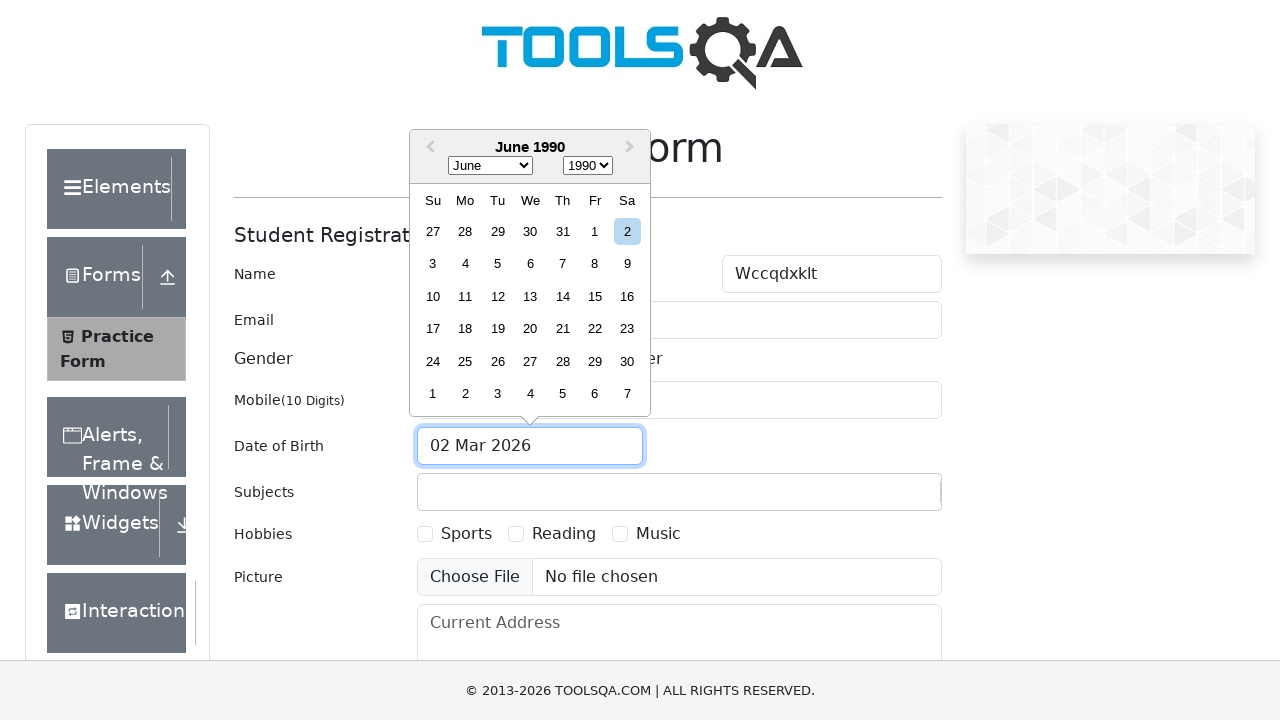

Selected birth day '10' at (433, 296) on .react-datepicker__day--010:not(.react-datepicker__day--outside-month)
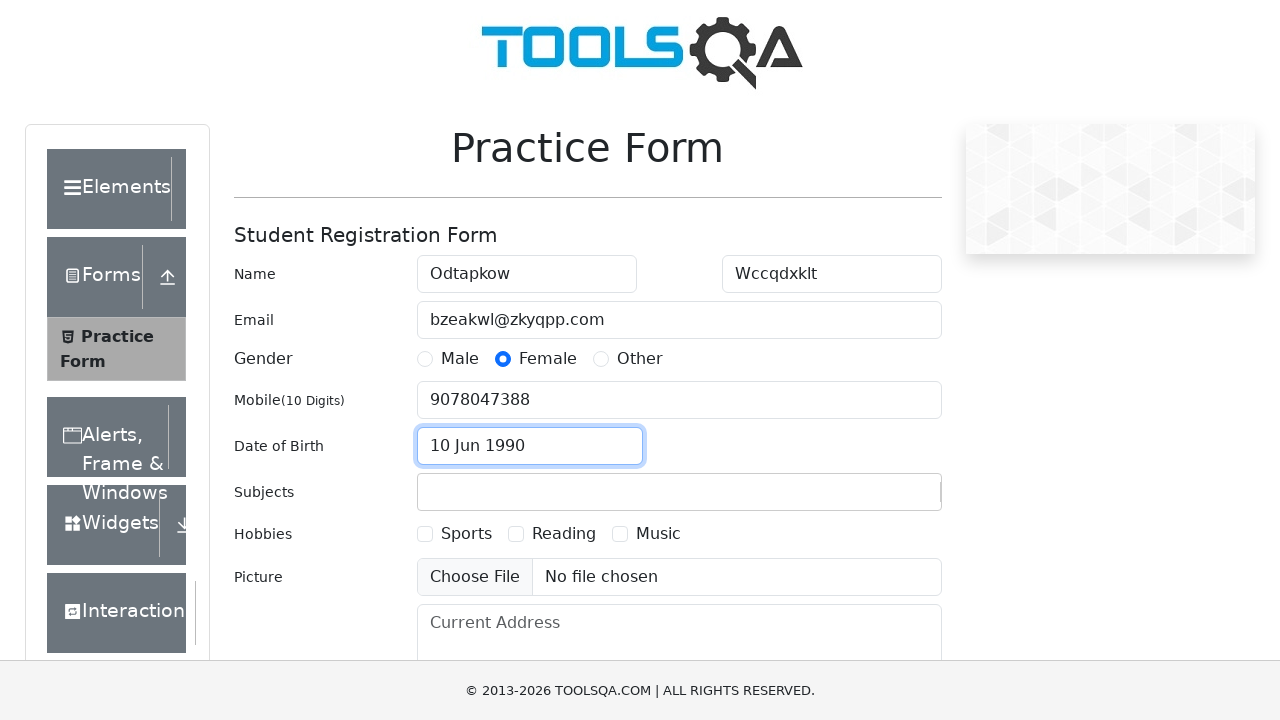

Filled subject field with 'Accounting' on #subjectsInput
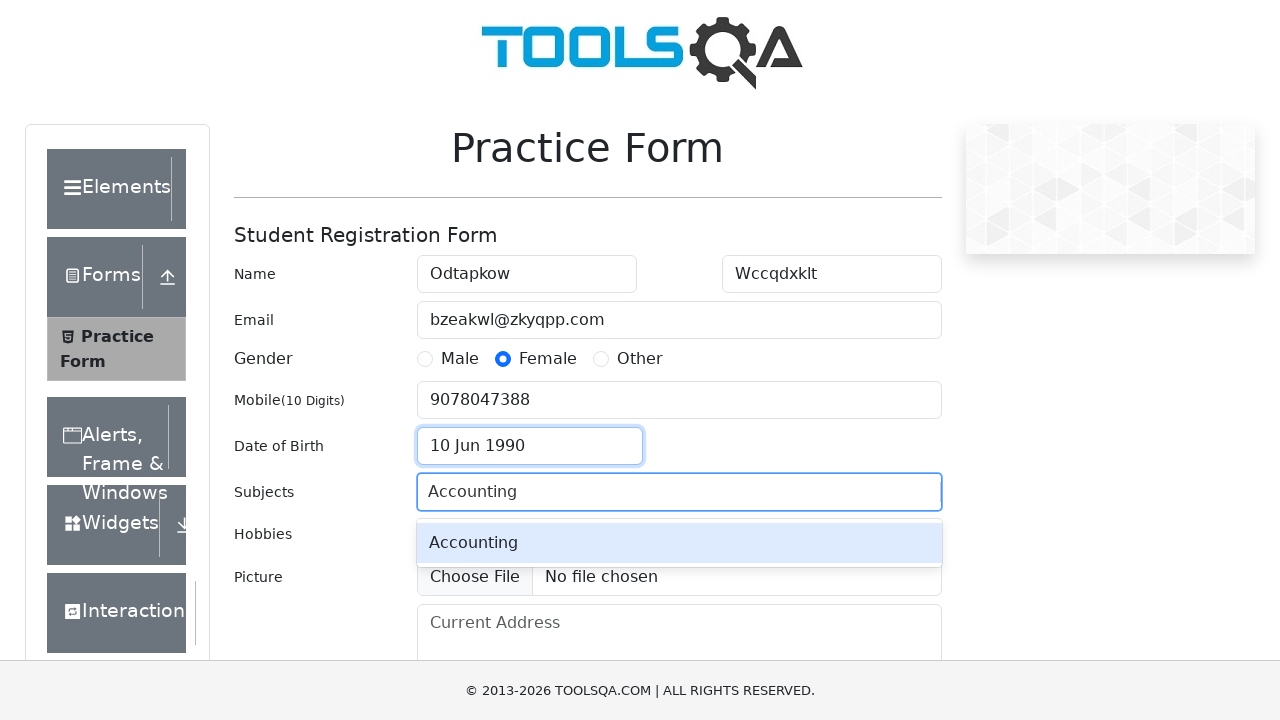

Pressed Enter to confirm subject selection on #subjectsInput
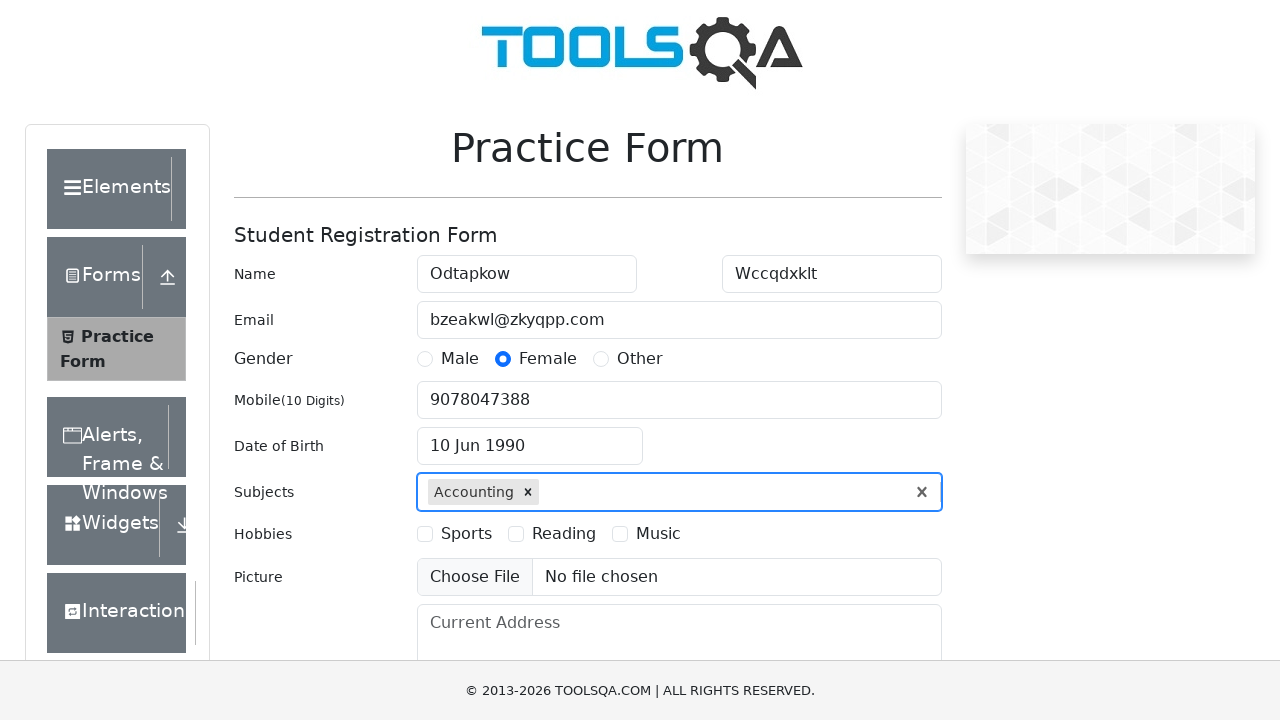

Selected hobby 'Sports' at (466, 534) on #hobbiesWrapper >> text=Sports
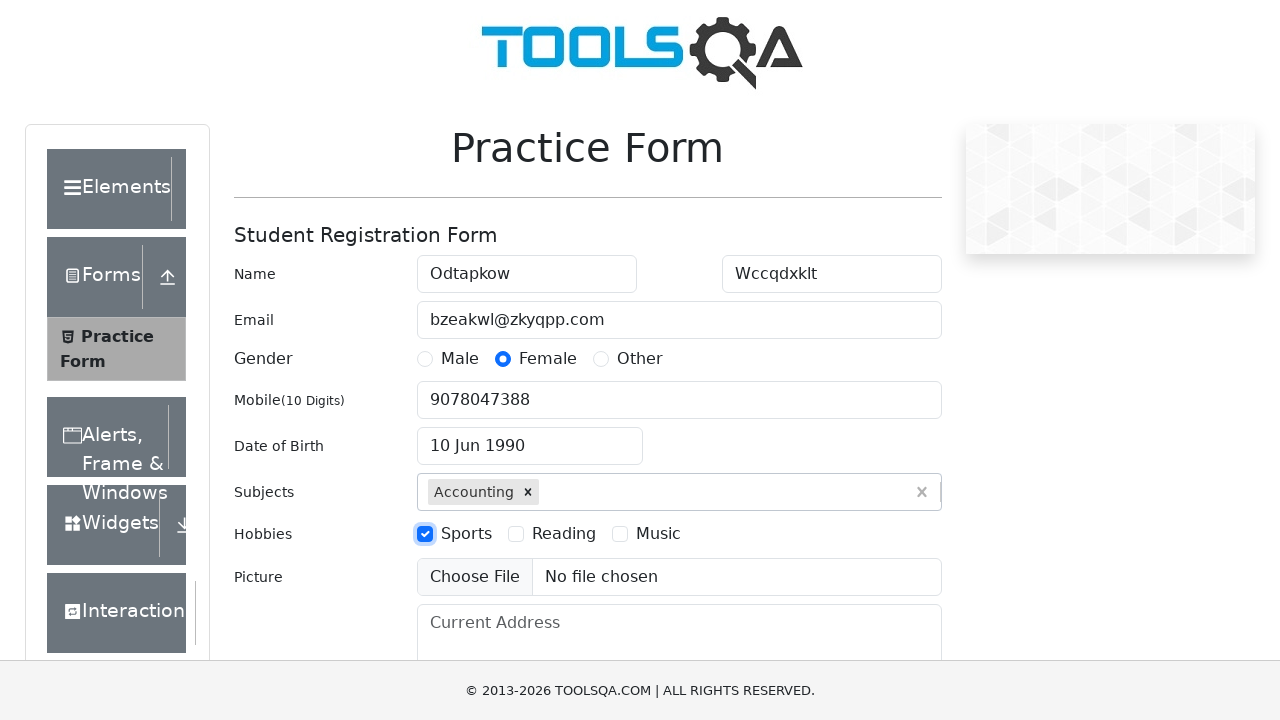

Filled current address field with '96, Bolshevistskaya, Novosibirsk, 630083' on #currentAddress
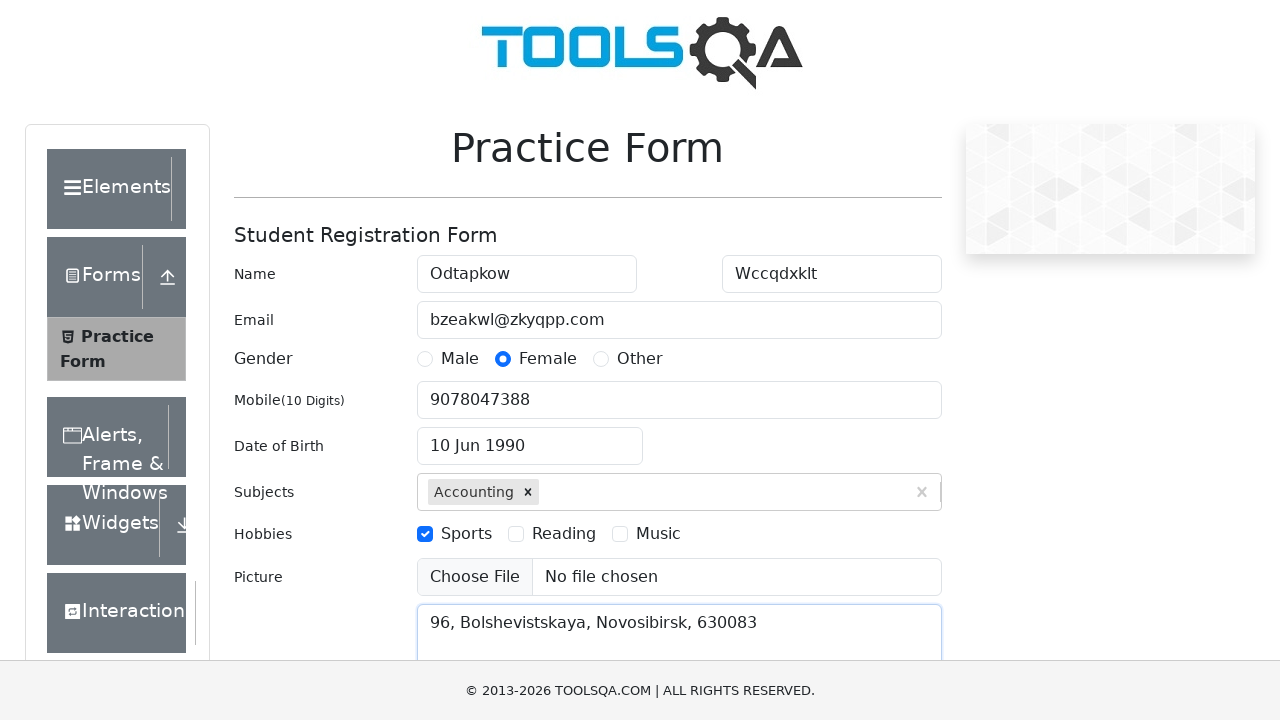

Clicked state dropdown to open at (527, 437) on #state
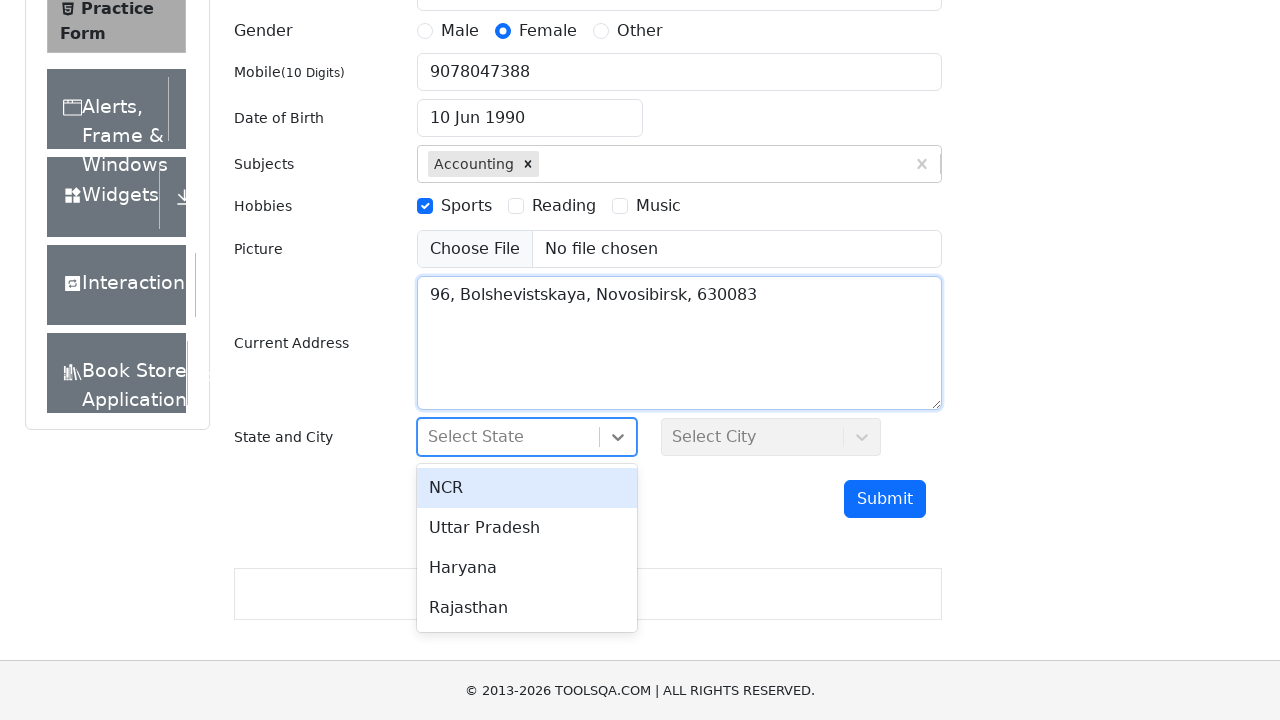

Selected state 'Haryana' at (527, 568) on text=Haryana
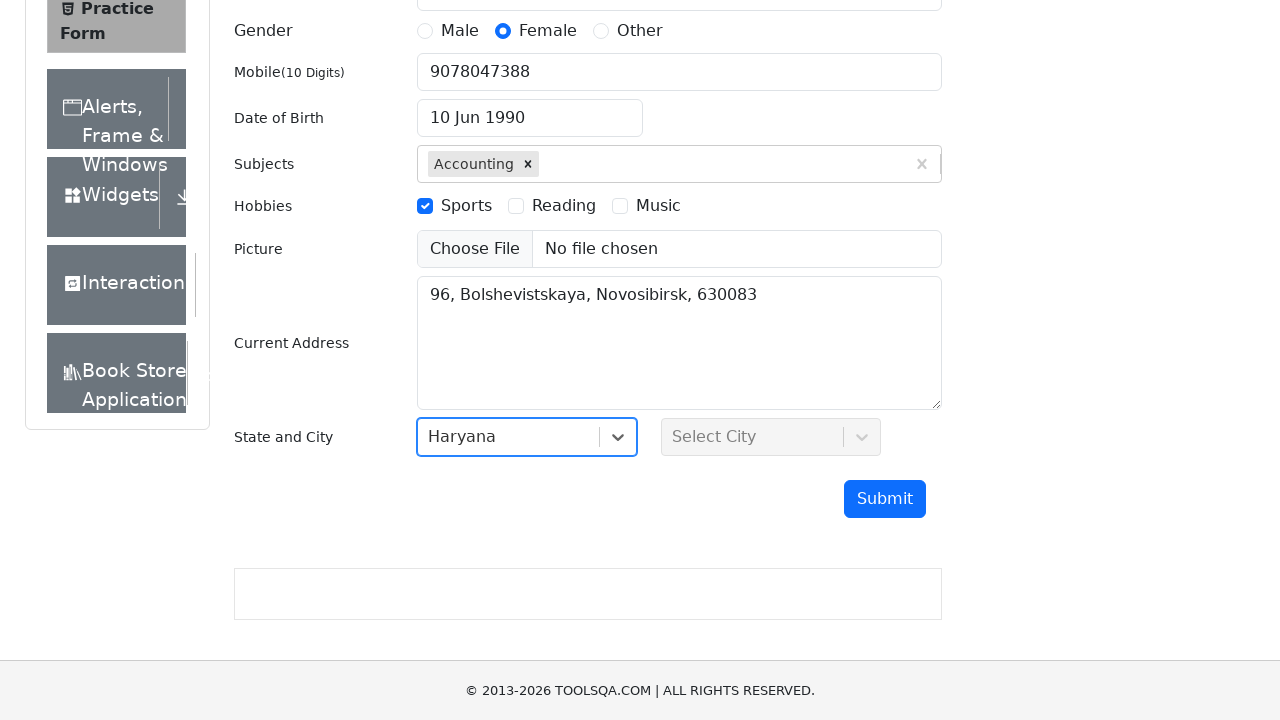

Clicked city dropdown to open at (771, 437) on #city
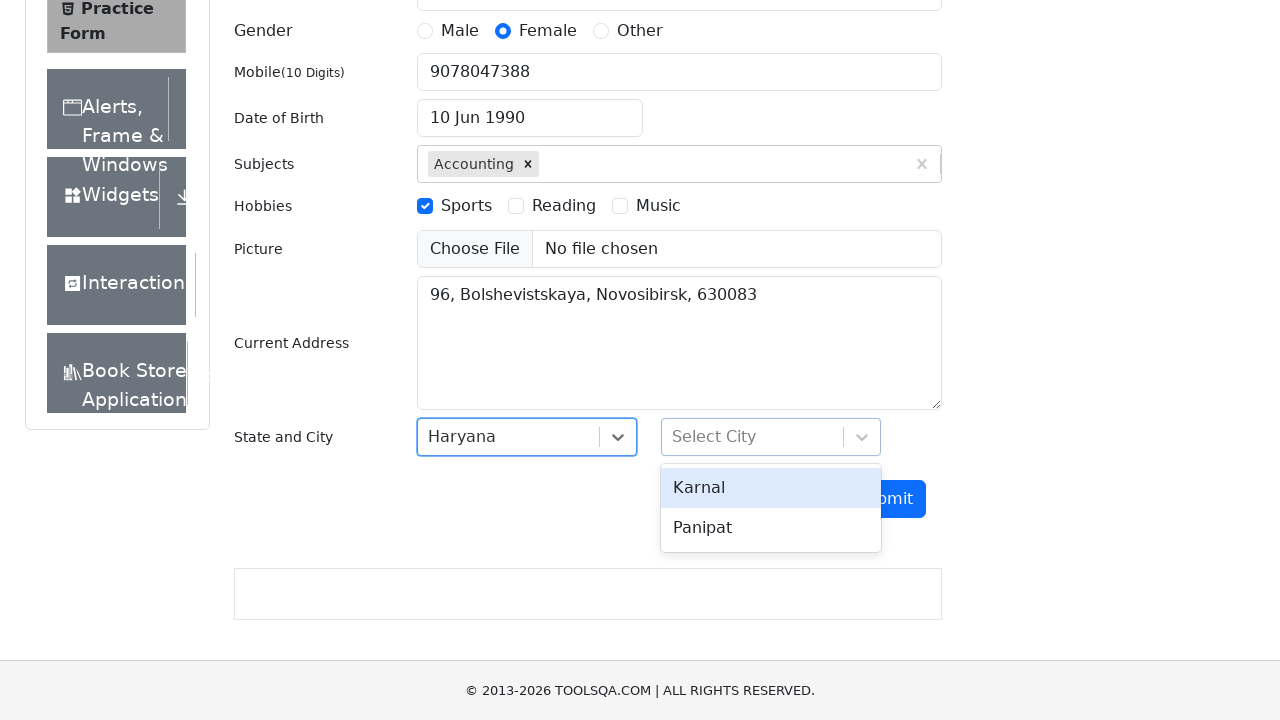

Selected city 'Panipat' at (771, 528) on text=Panipat
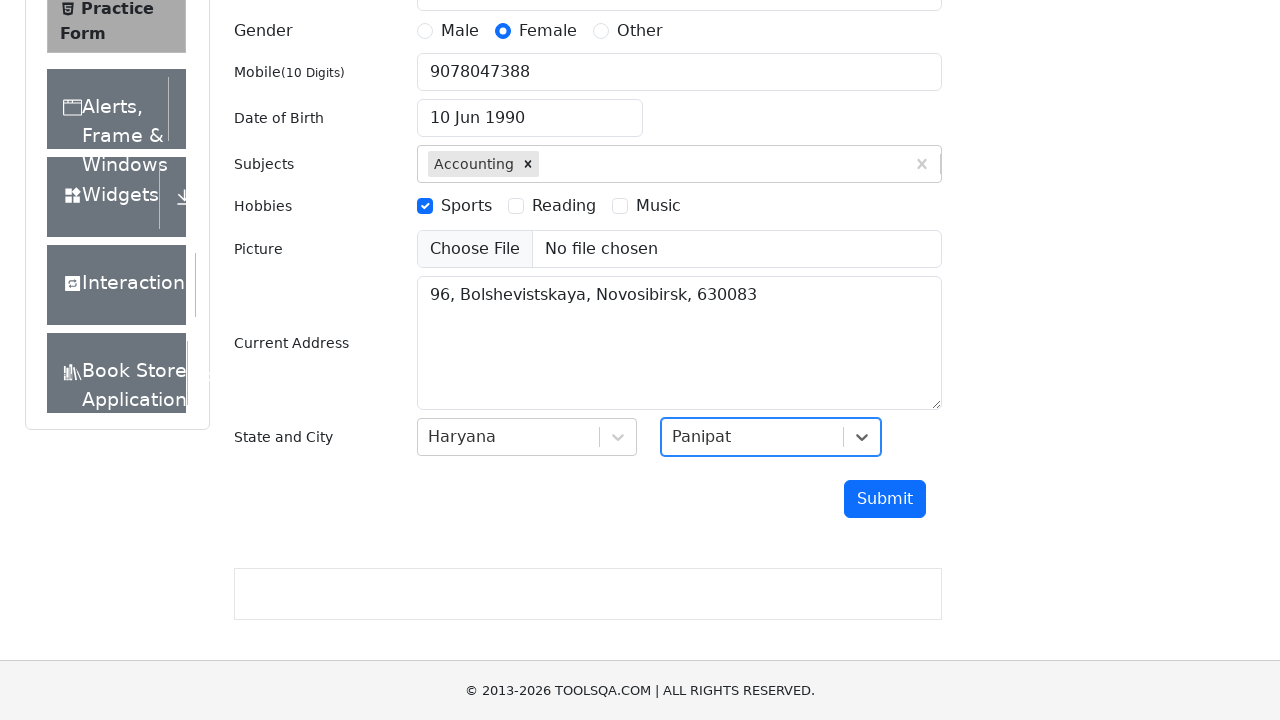

Clicked submit button to submit the form at (885, 499) on #submit
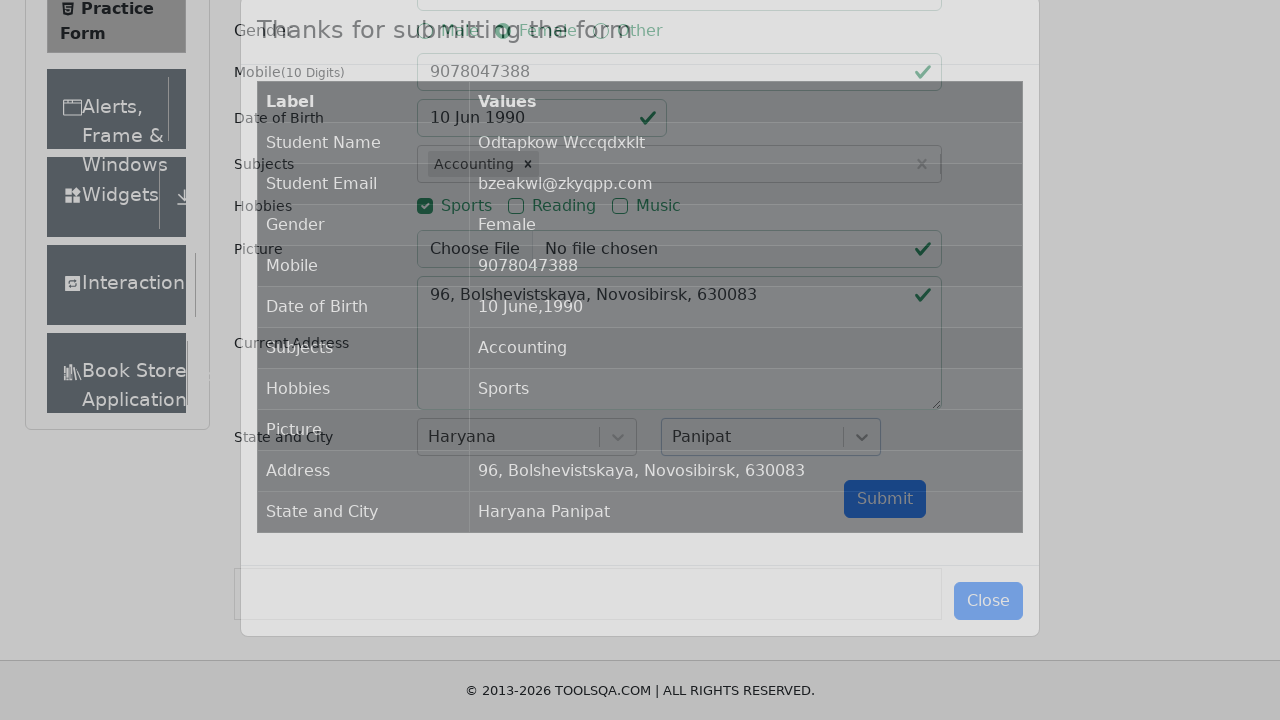

Confirmation modal appeared successfully
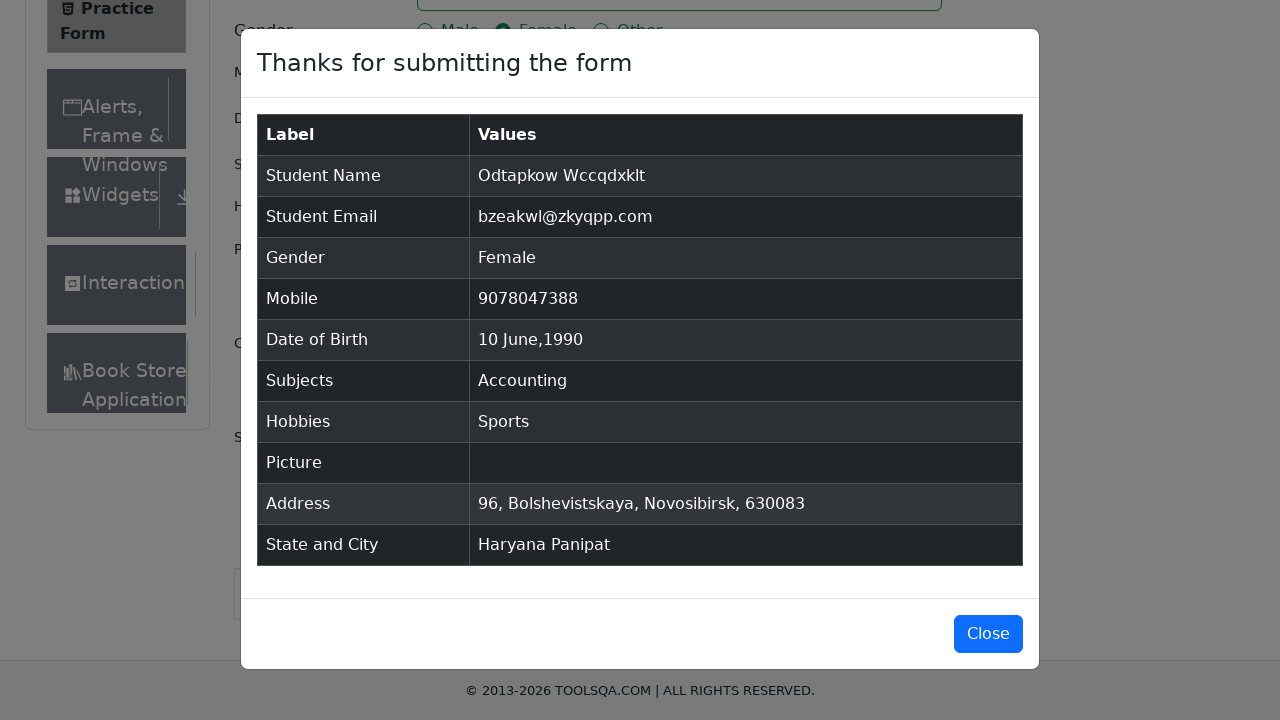

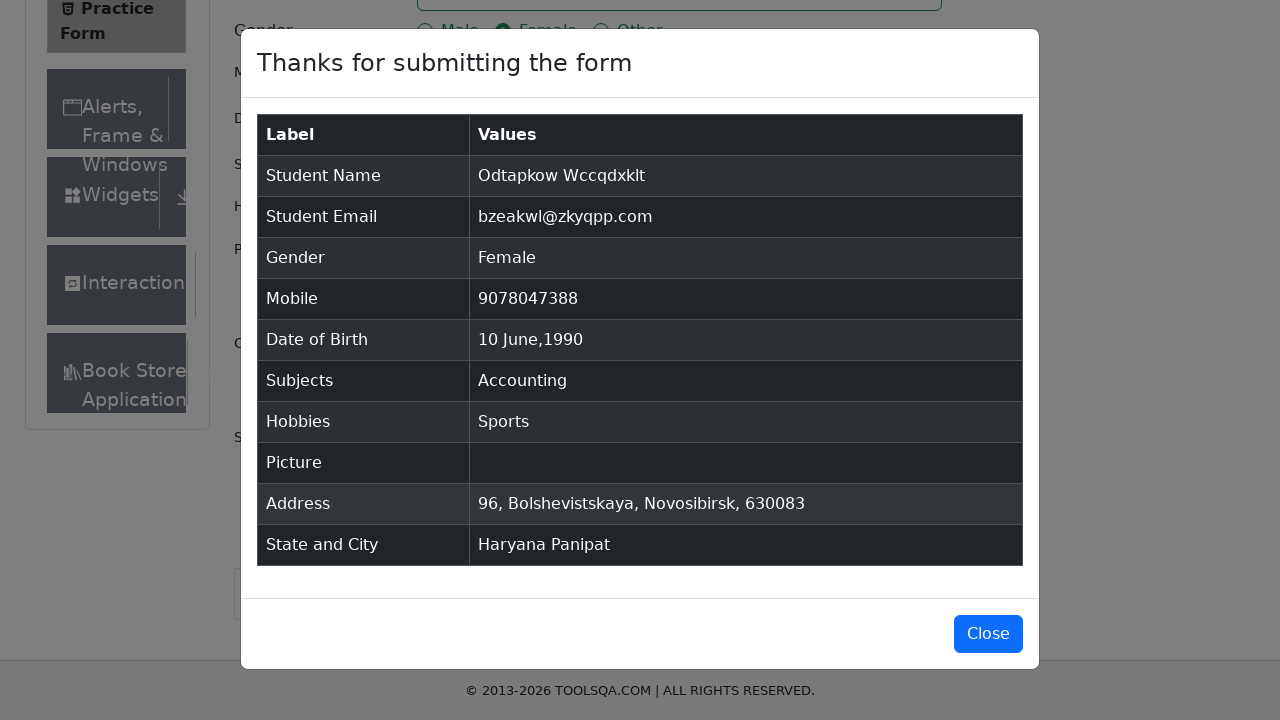